Tests keyboard key press functionality by sending the SPACE key to an input element and verifying the result text displays the correct key pressed

Starting URL: http://the-internet.herokuapp.com/key_presses

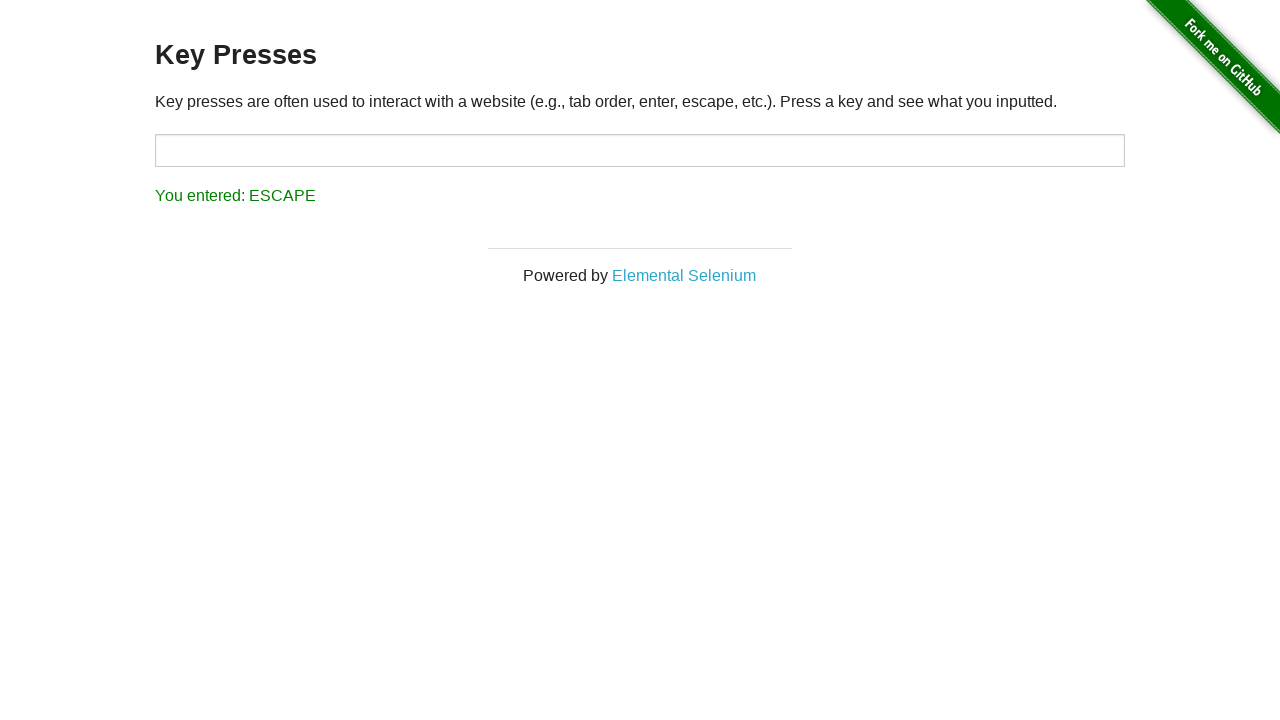

Pressed SPACE key on target input element on #target
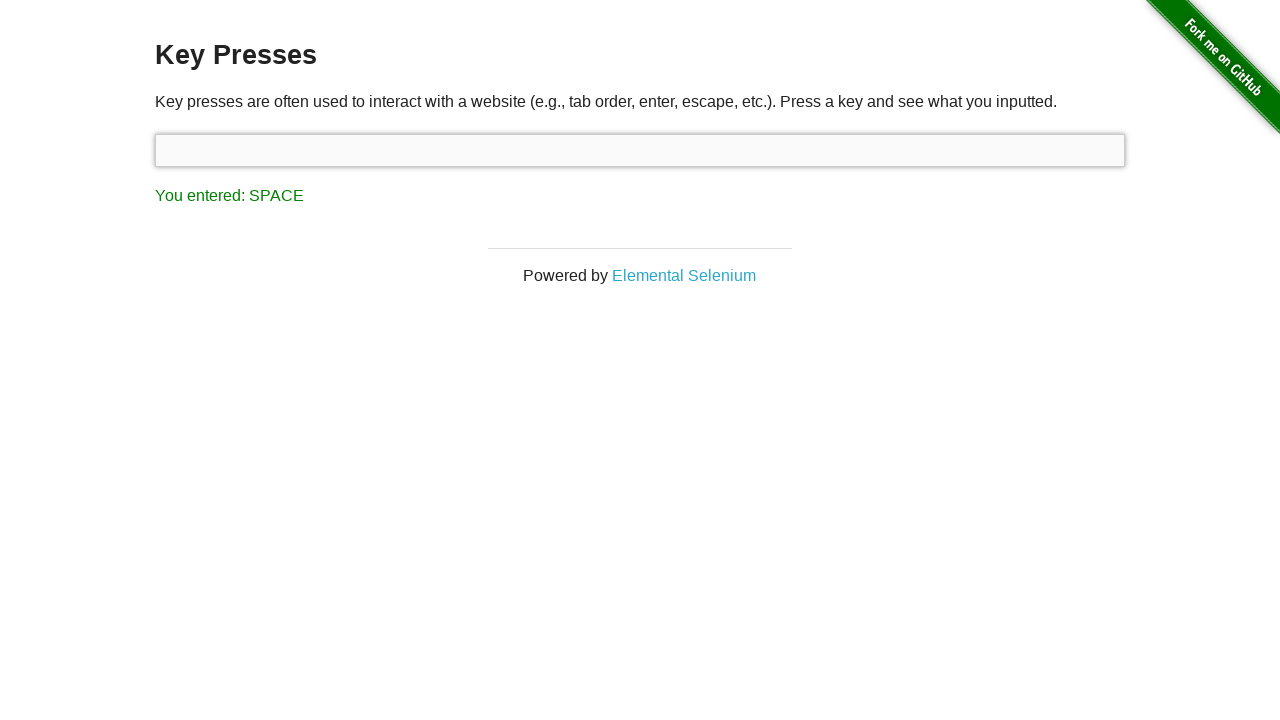

Result element loaded after SPACE key press
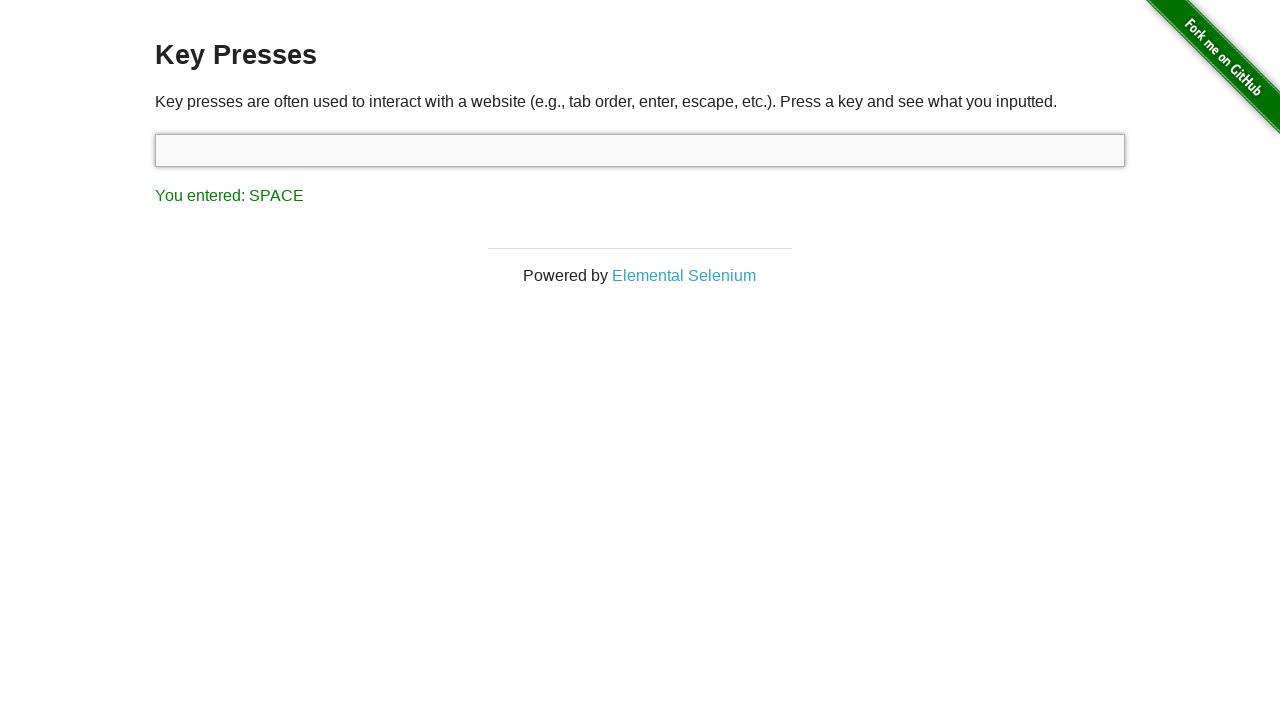

Retrieved result text: 'You entered: SPACE'
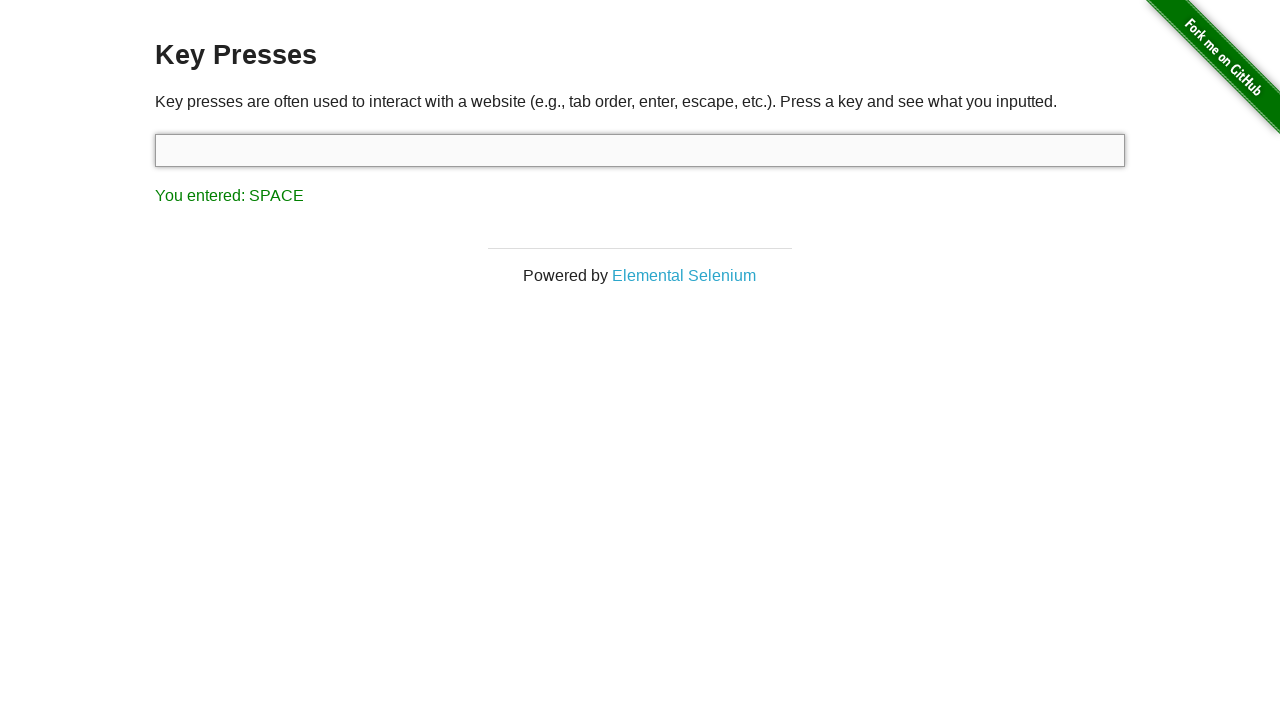

Verified result text displays 'You entered: SPACE'
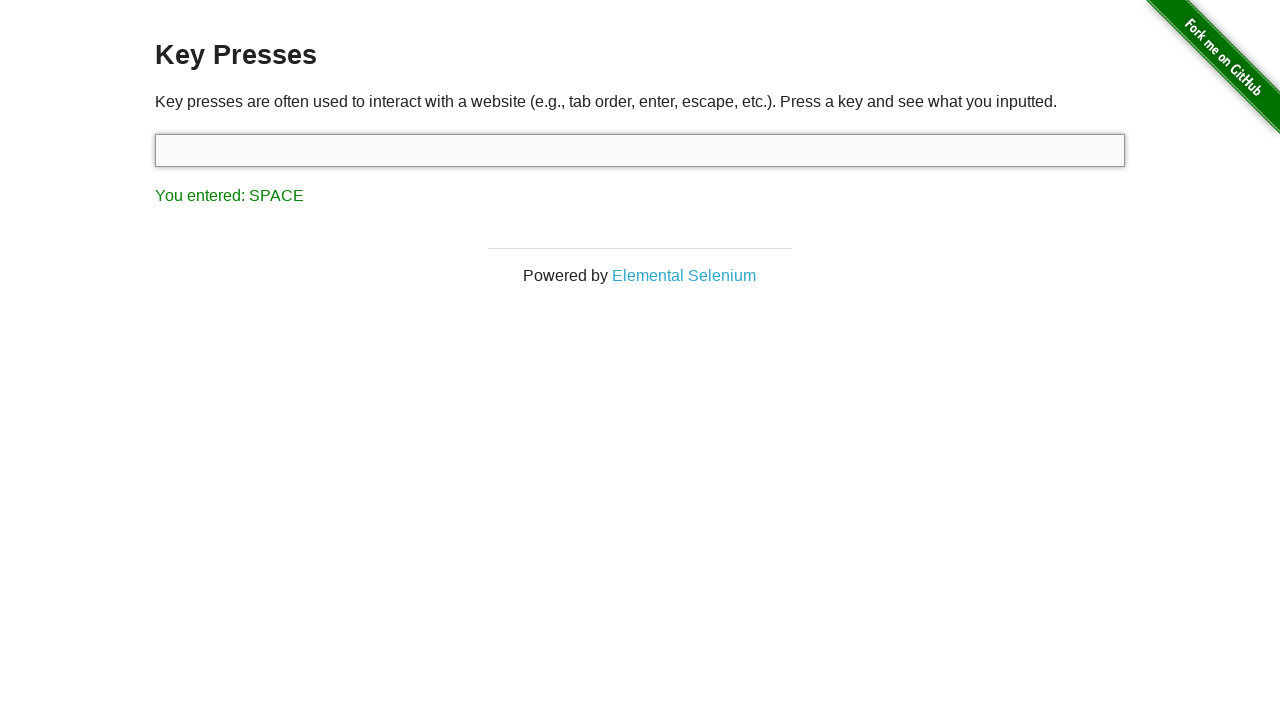

Pressed TAB key using keyboard
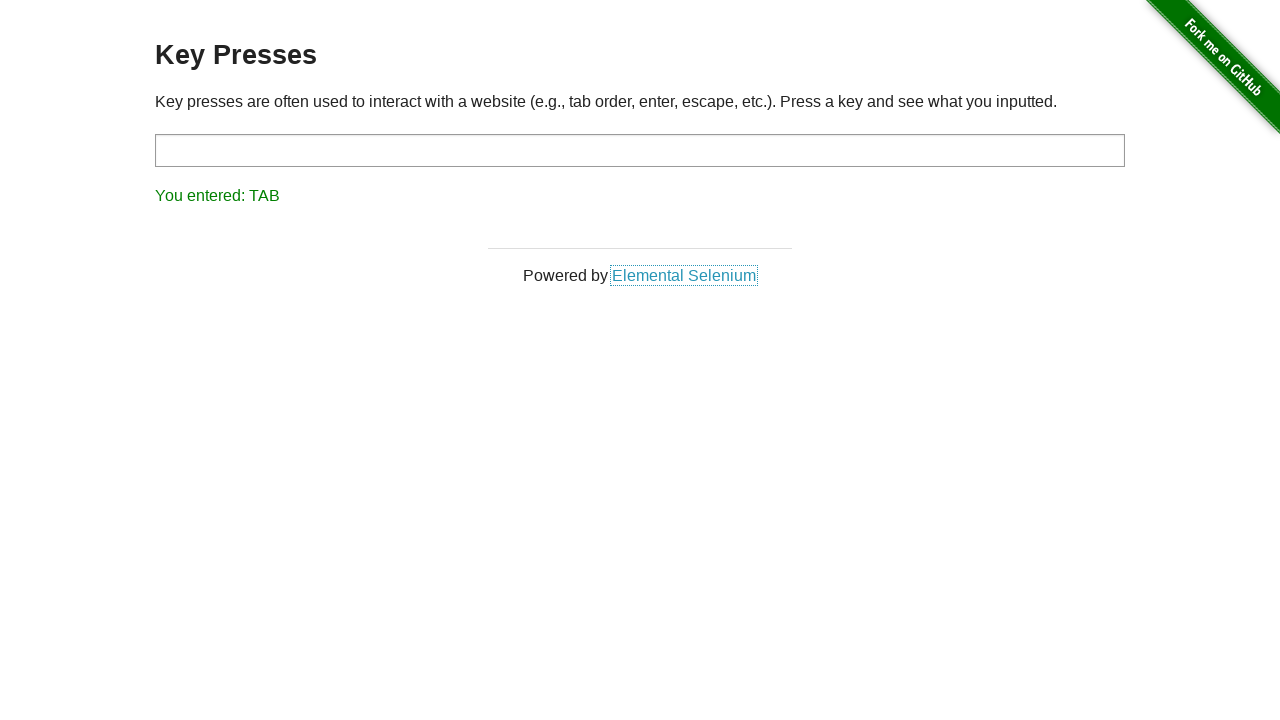

Retrieved result text after TAB press: 'You entered: TAB'
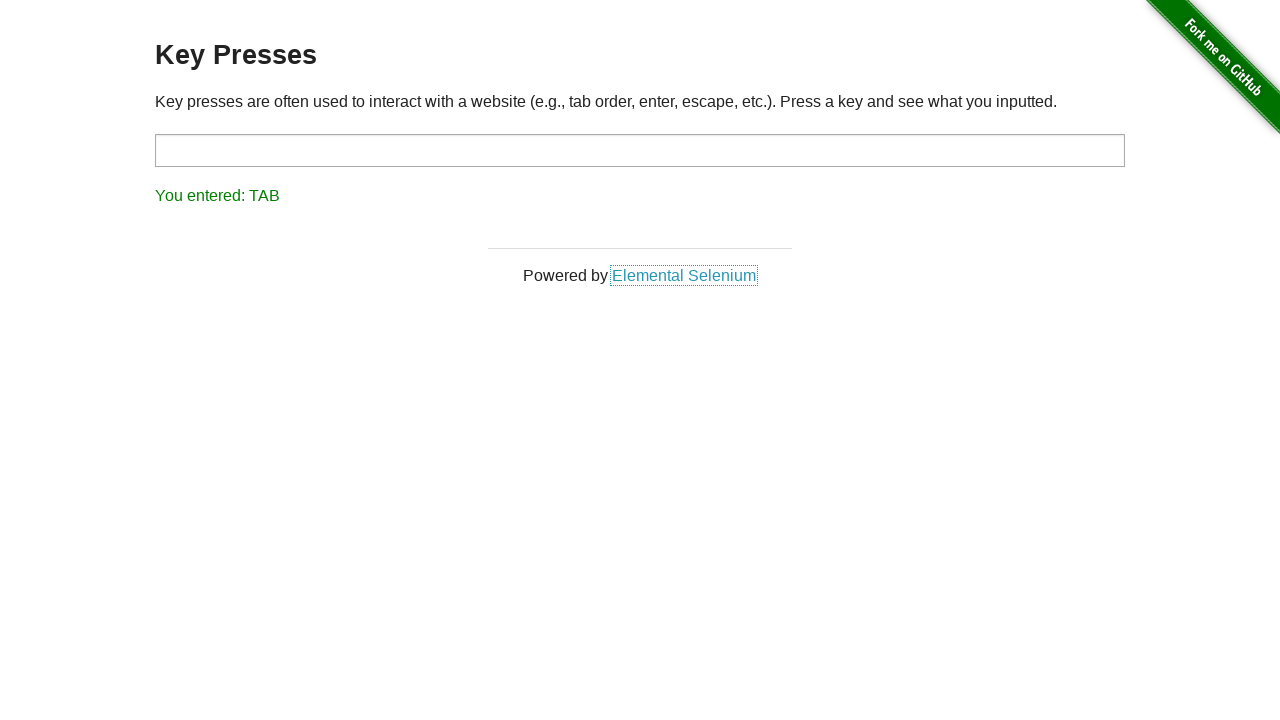

Verified result text displays 'You entered: TAB'
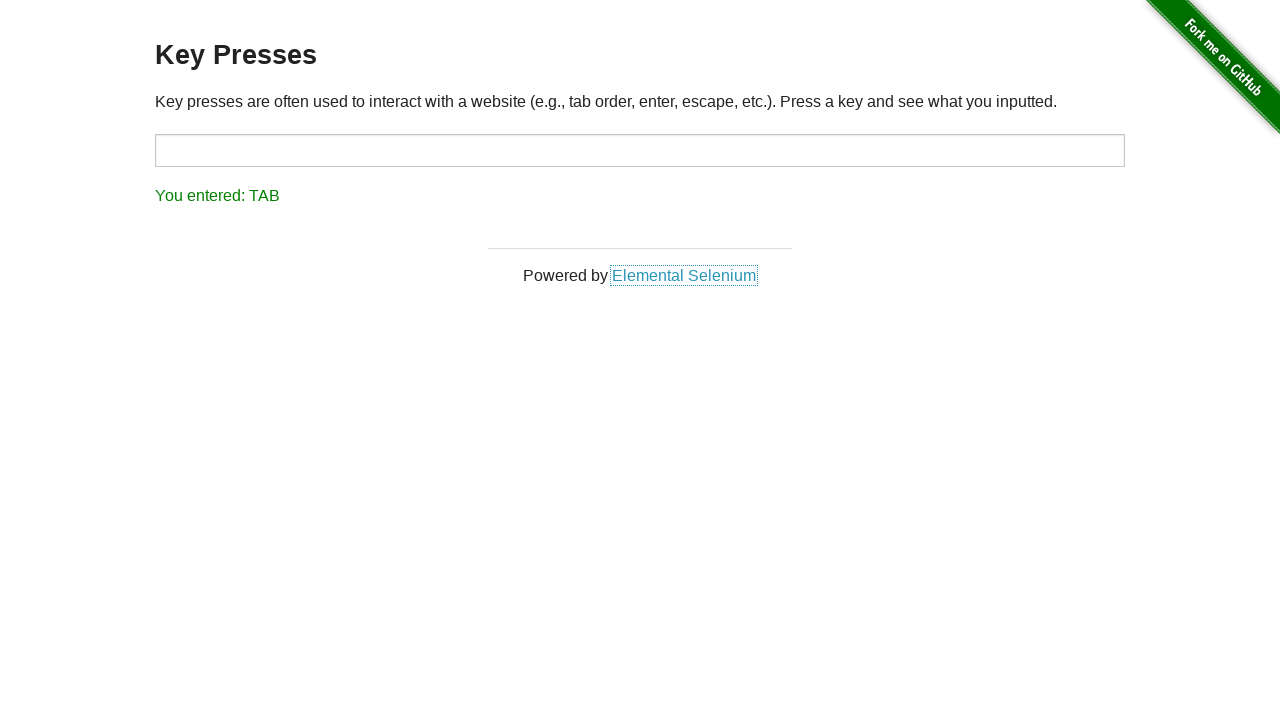

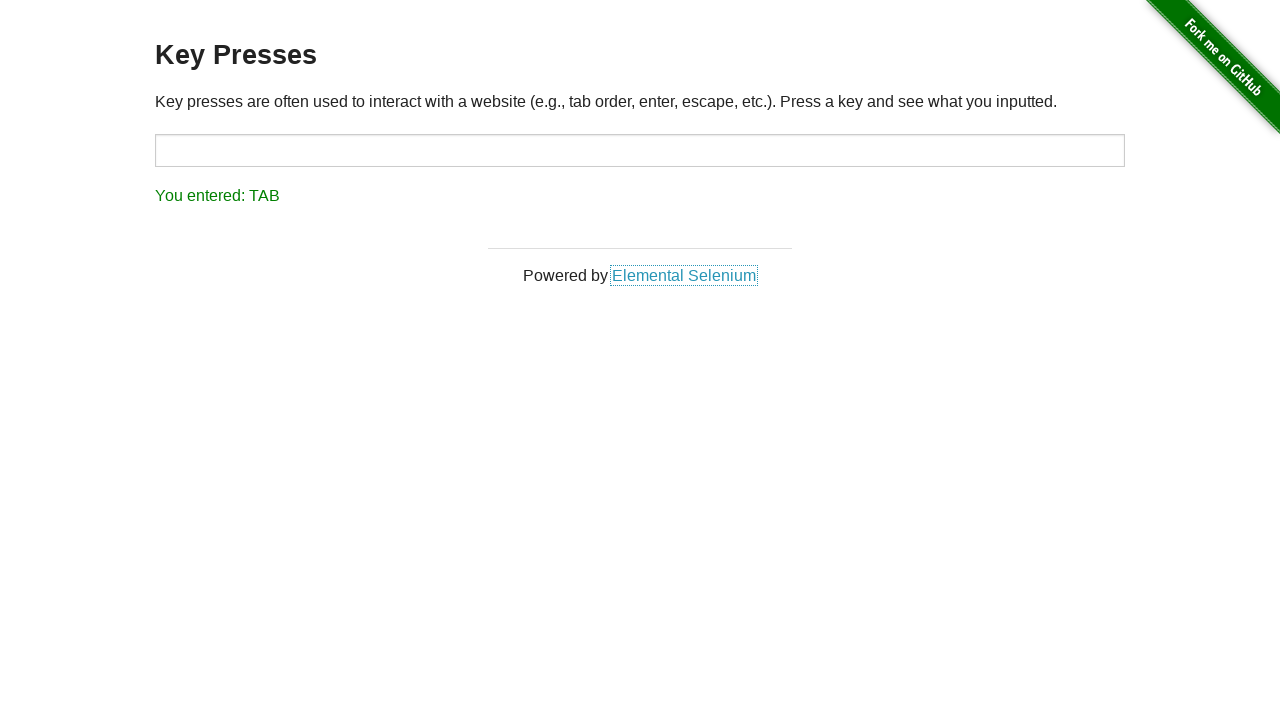